Tests adding a box with explicit sleep wait to ensure the element appears

Starting URL: https://www.selenium.dev/selenium/web/dynamic.html

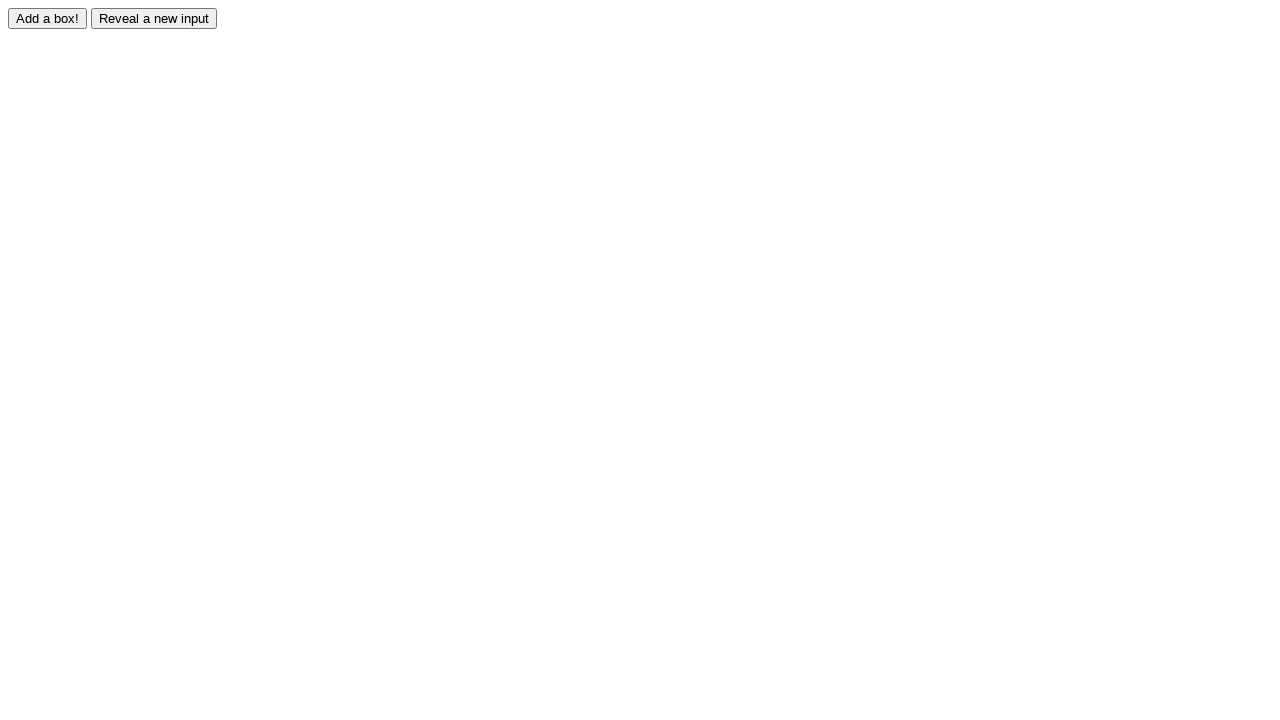

Clicked the adder button to add a box at (48, 18) on input#adder
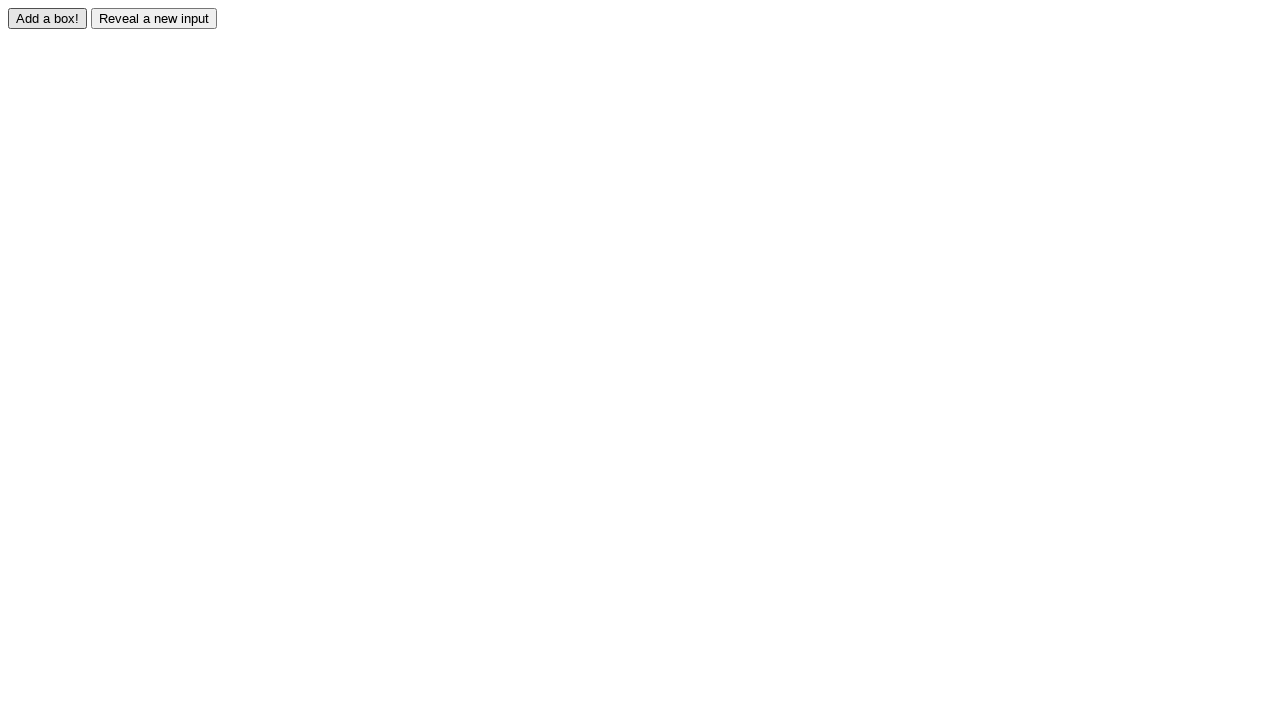

Waited 2 seconds for box to appear
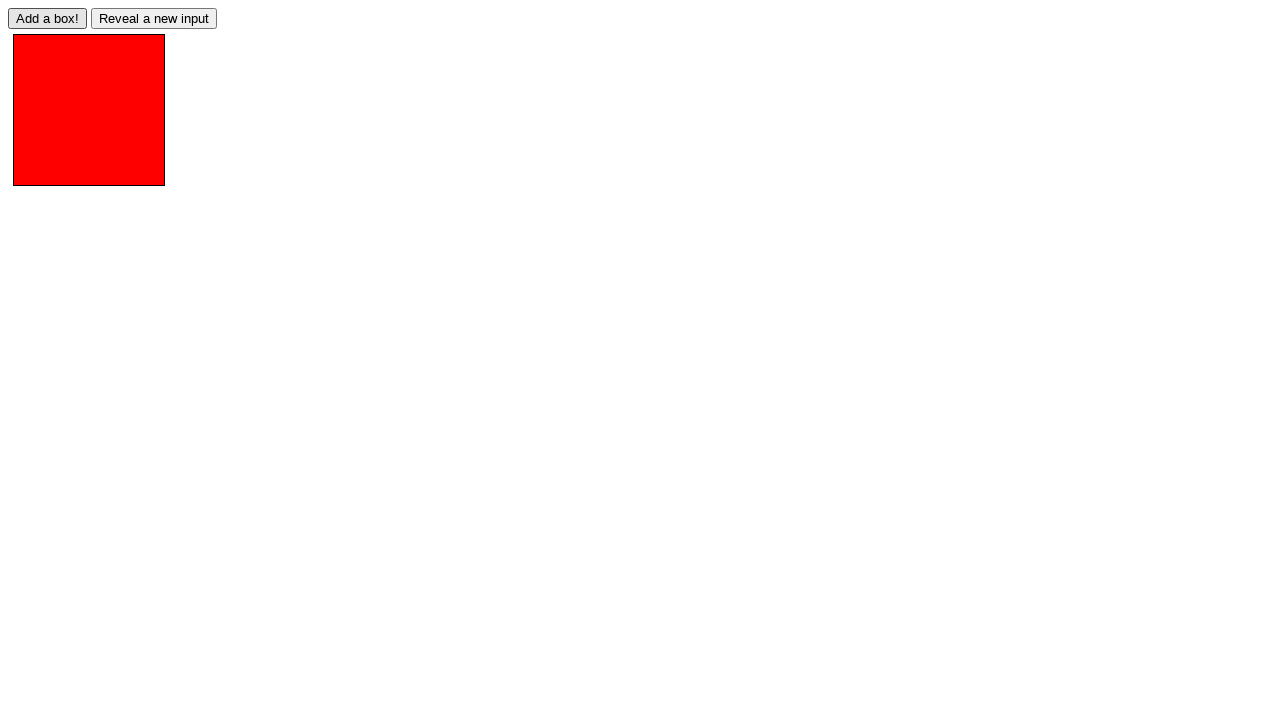

Box element appeared on the page
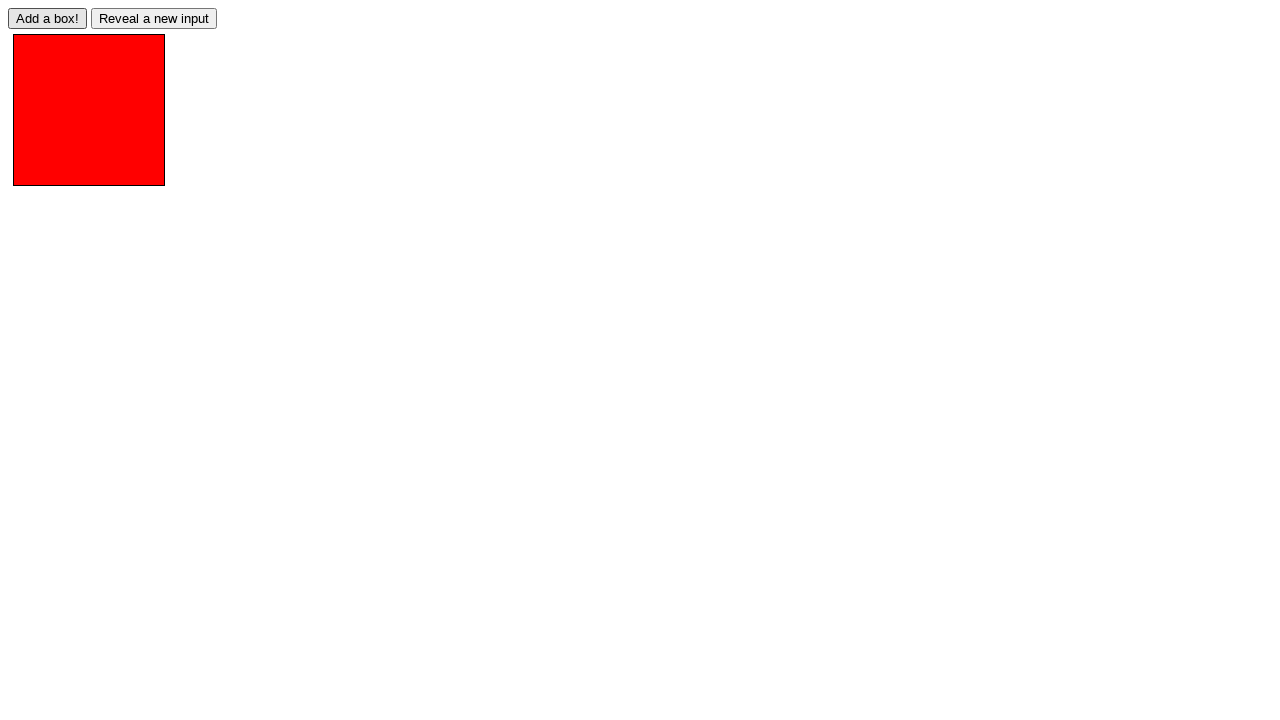

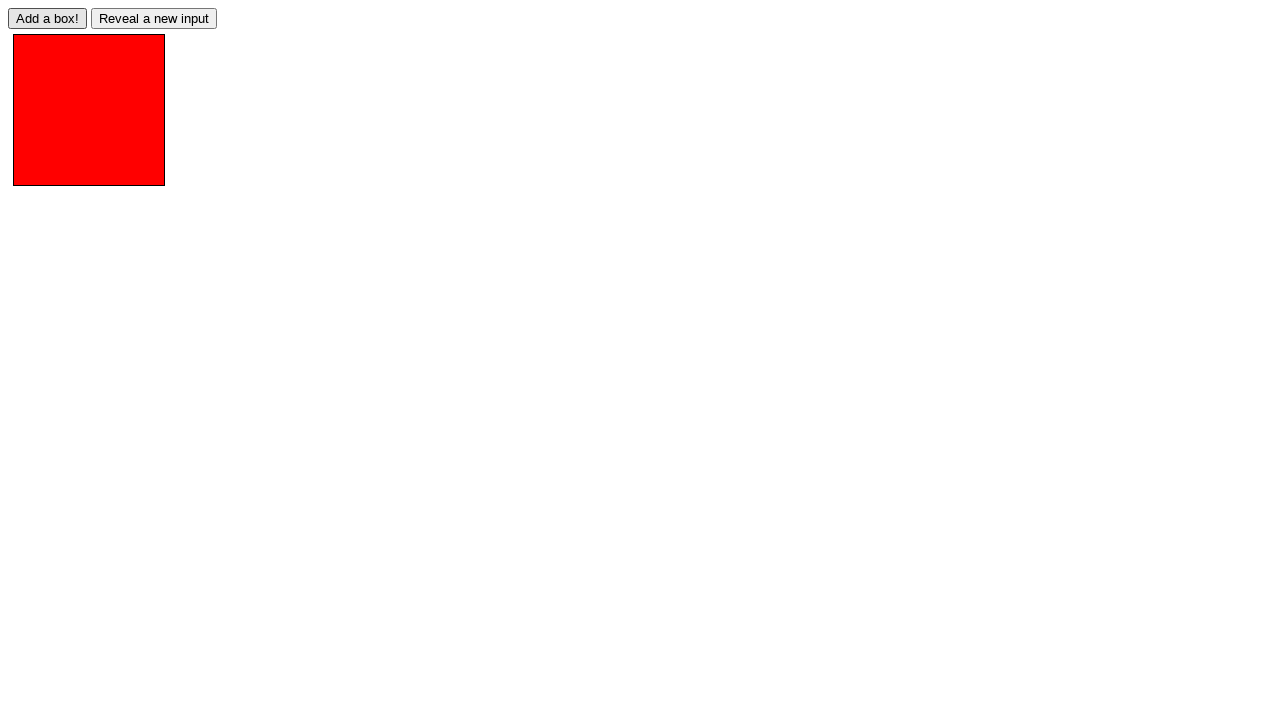